Tests drag and drop action by dragging element from box A to box B

Starting URL: https://crossbrowsertesting.github.io/drag-and-drop

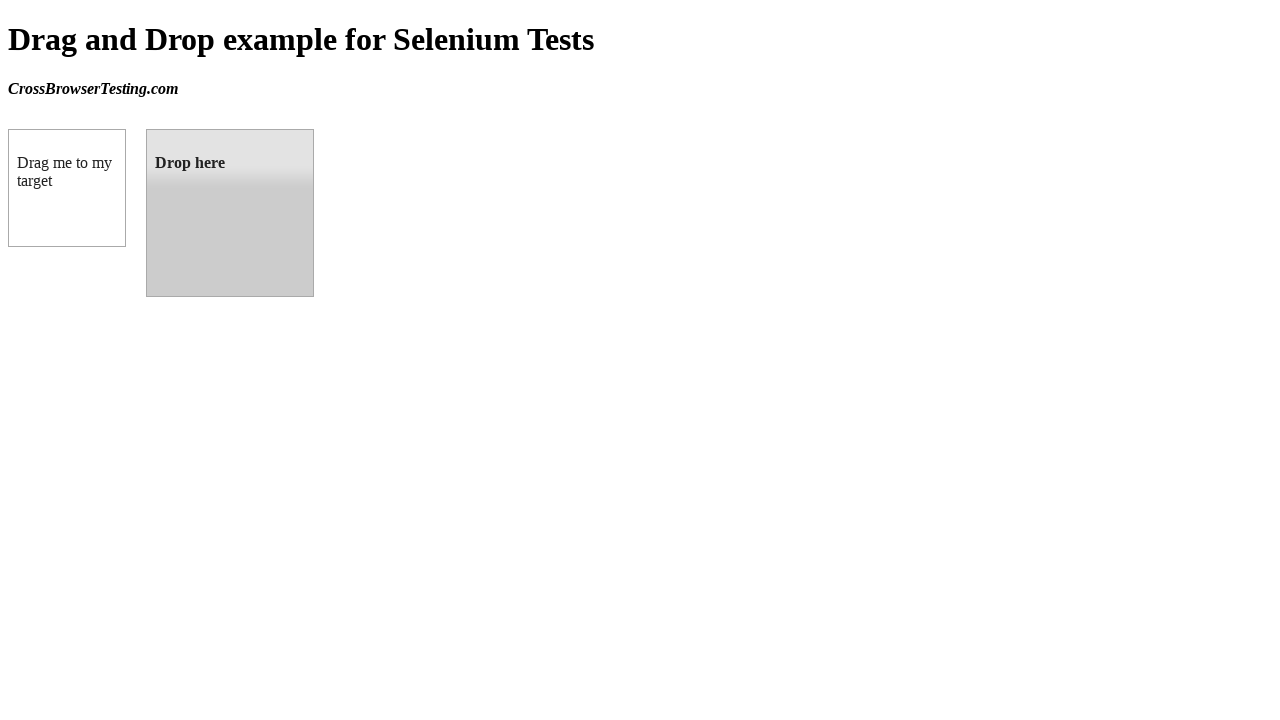

Located source element (box A - draggable)
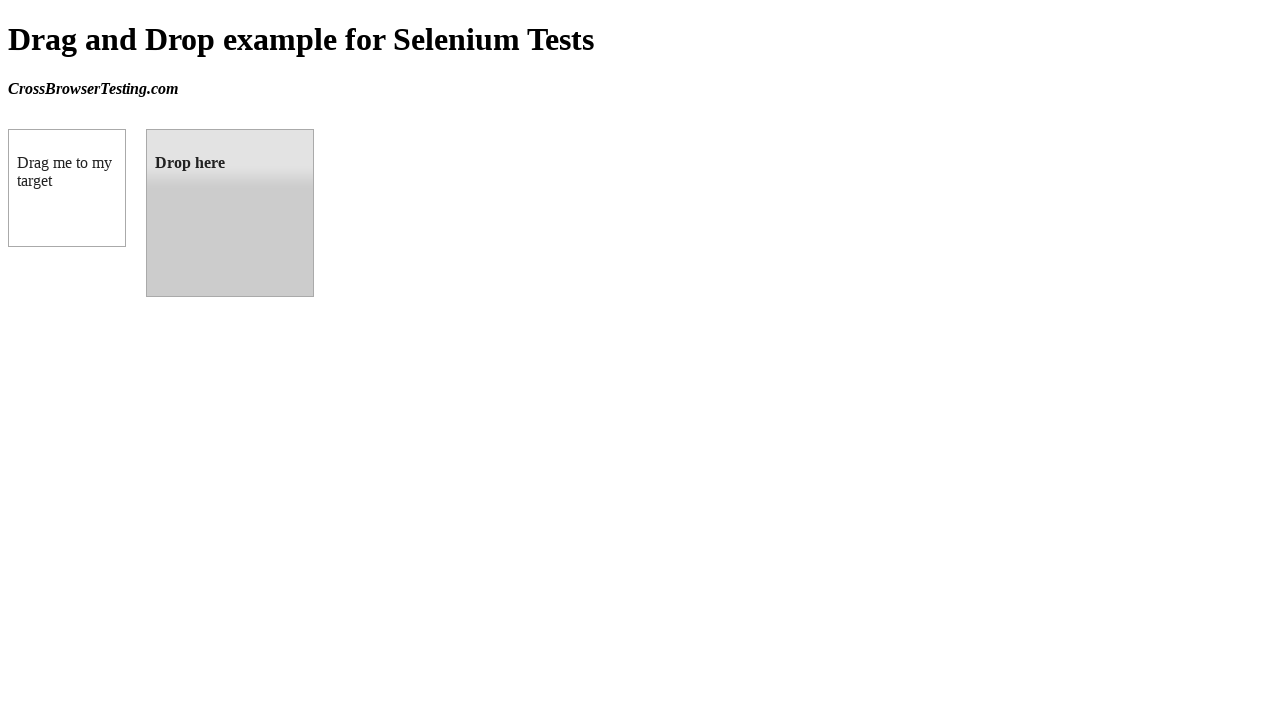

Located target element (box B - droppable)
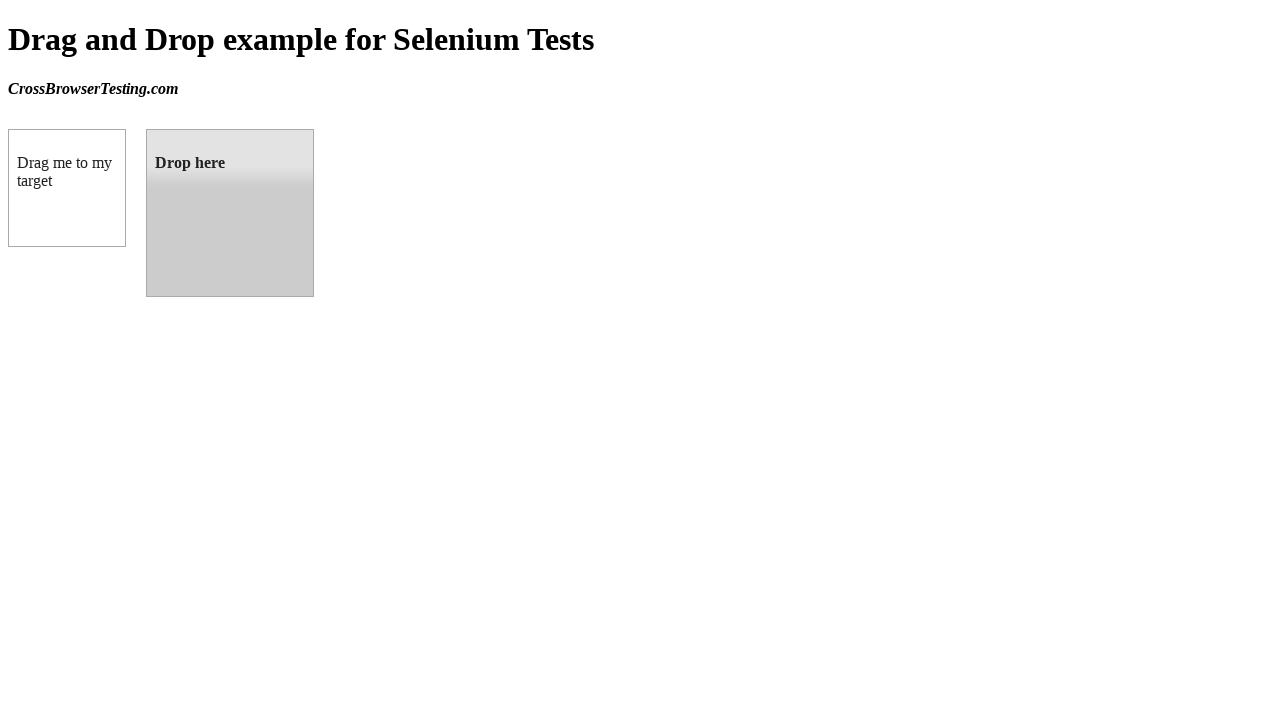

Source element (box A) is now visible
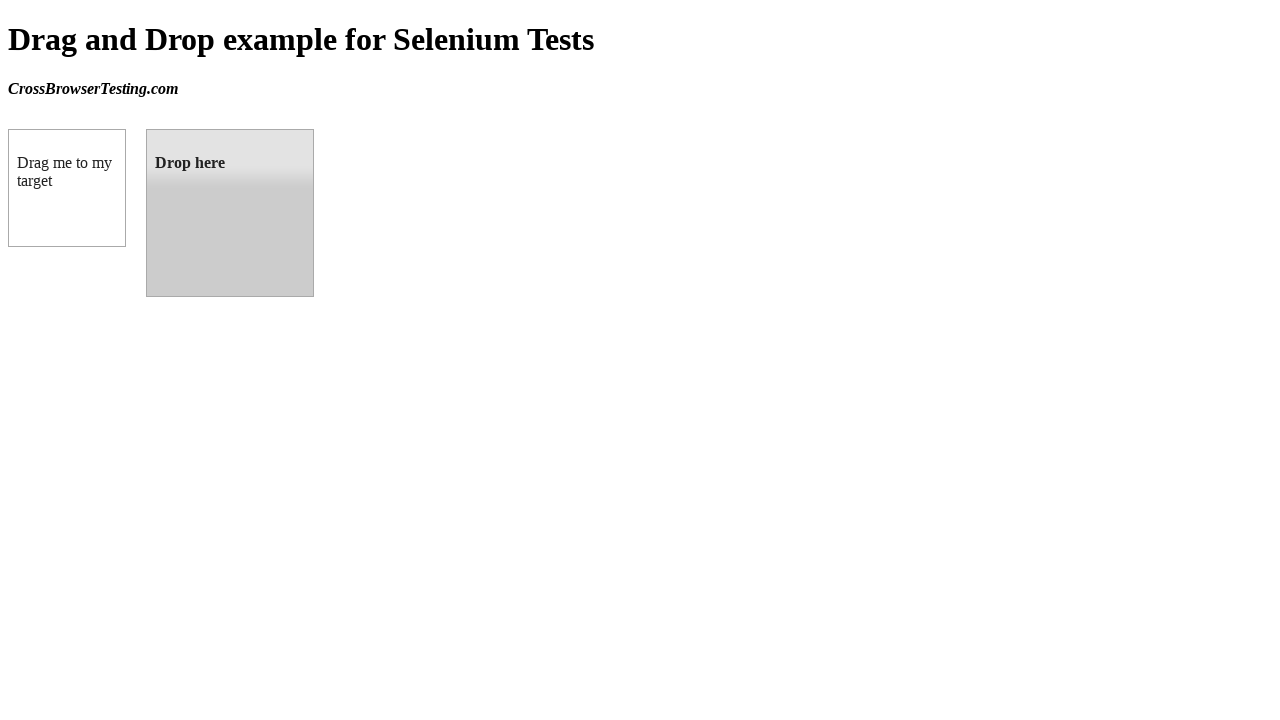

Target element (box B) is now visible
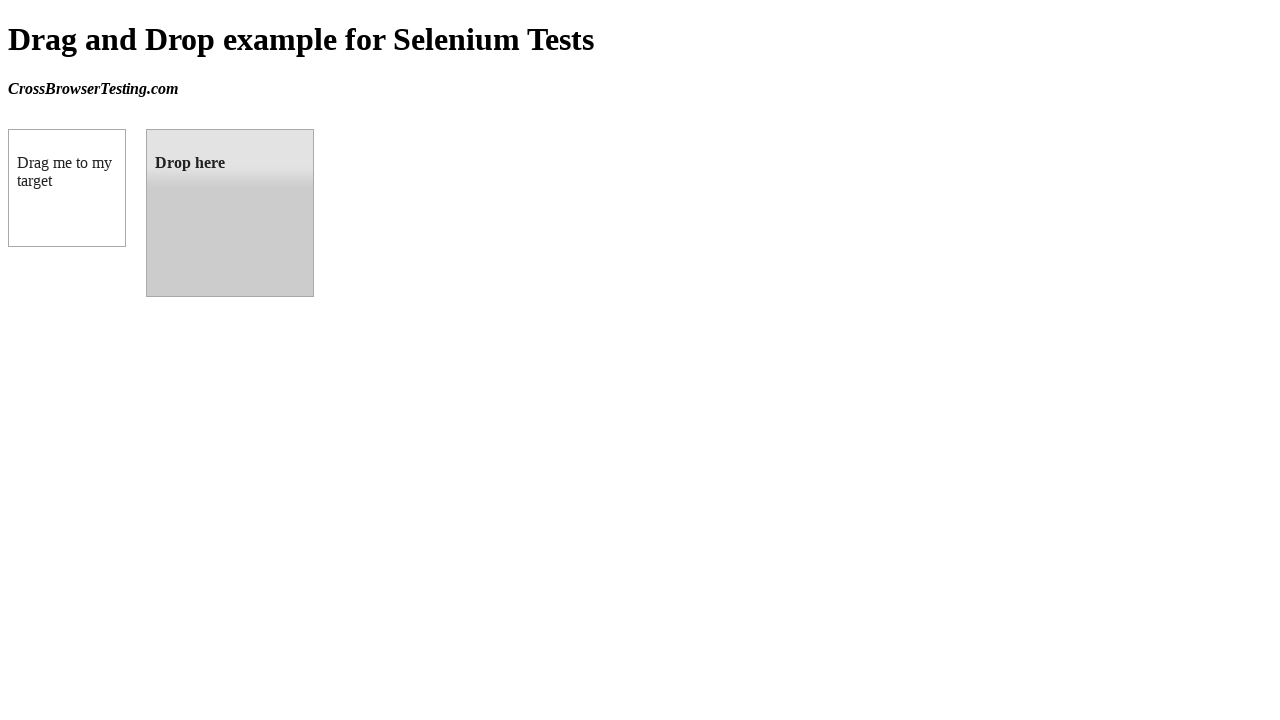

Dragged element from box A to box B at (230, 213)
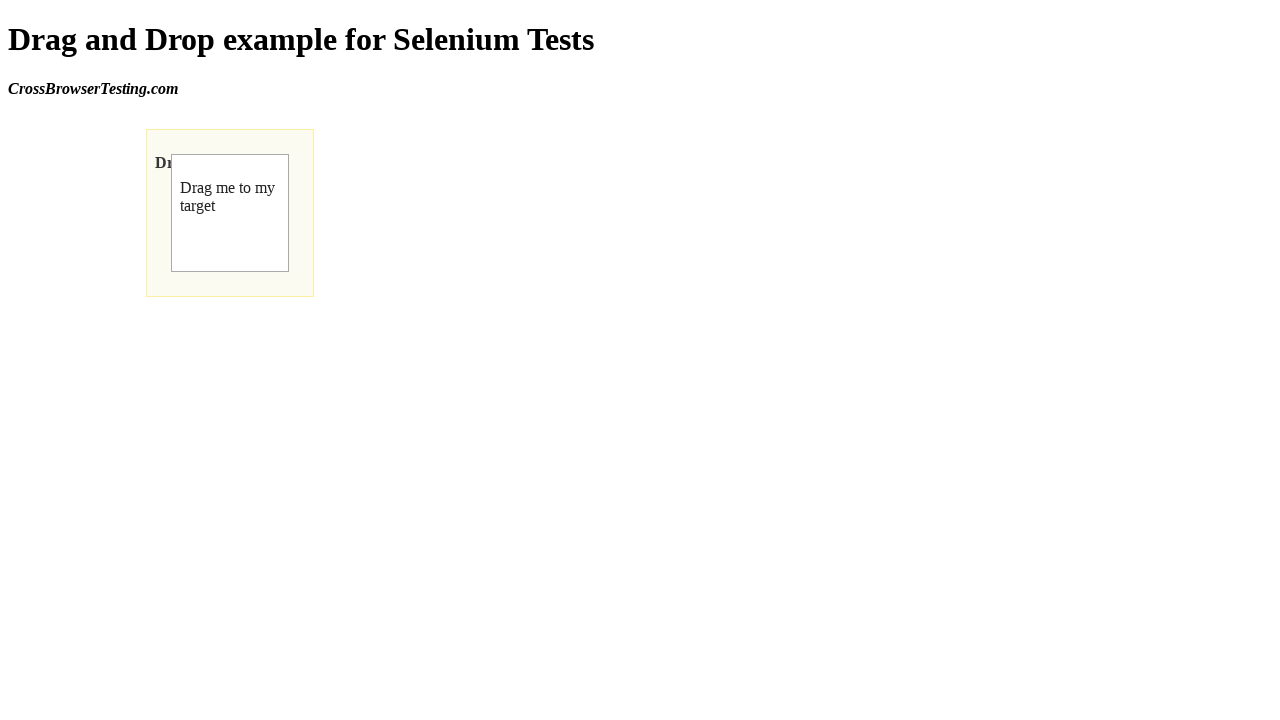

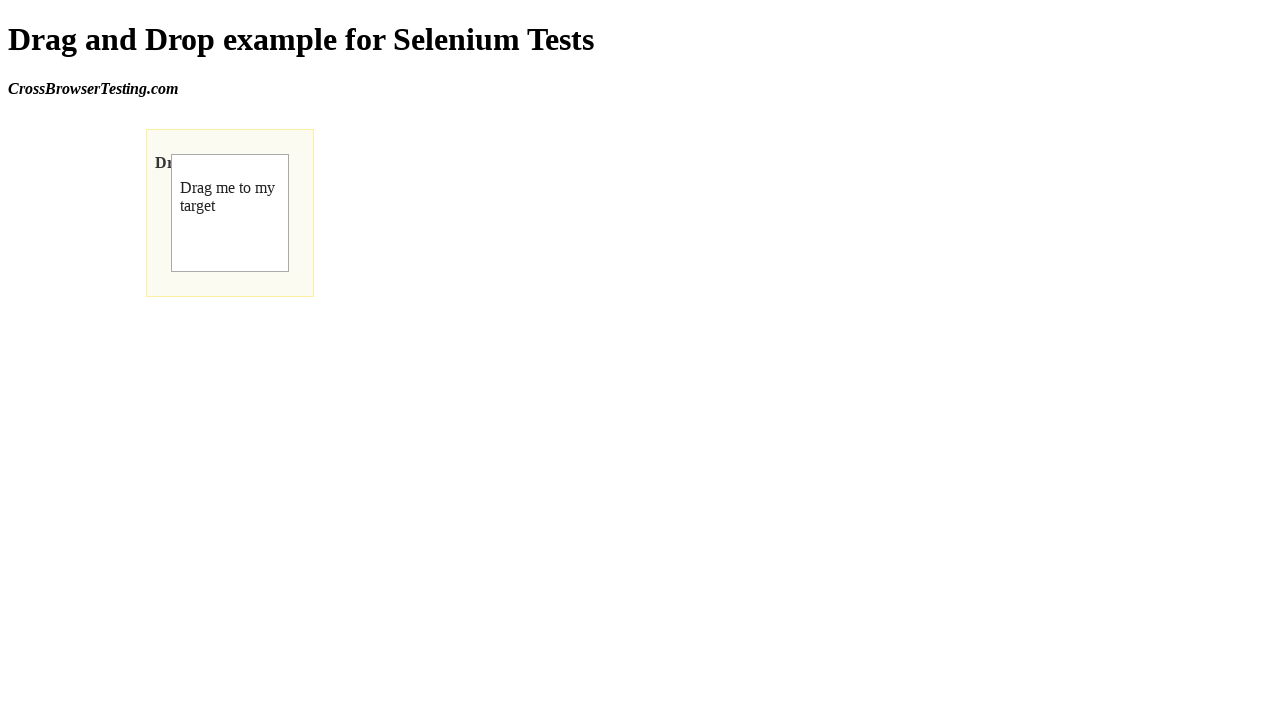